Tests keyboard key press functionality by sending SPACE and LEFT arrow keys to a target element and verifying the displayed result text shows which key was pressed.

Starting URL: http://the-internet.herokuapp.com/key_presses

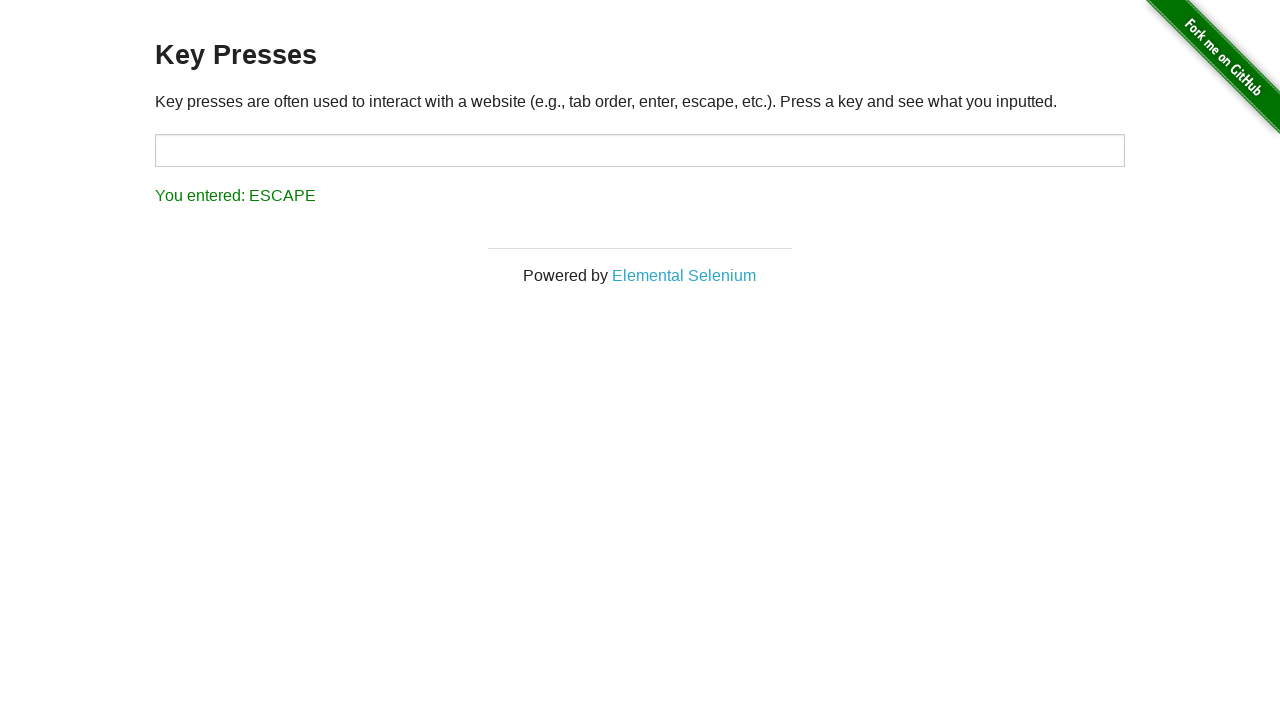

Navigated to key presses test page
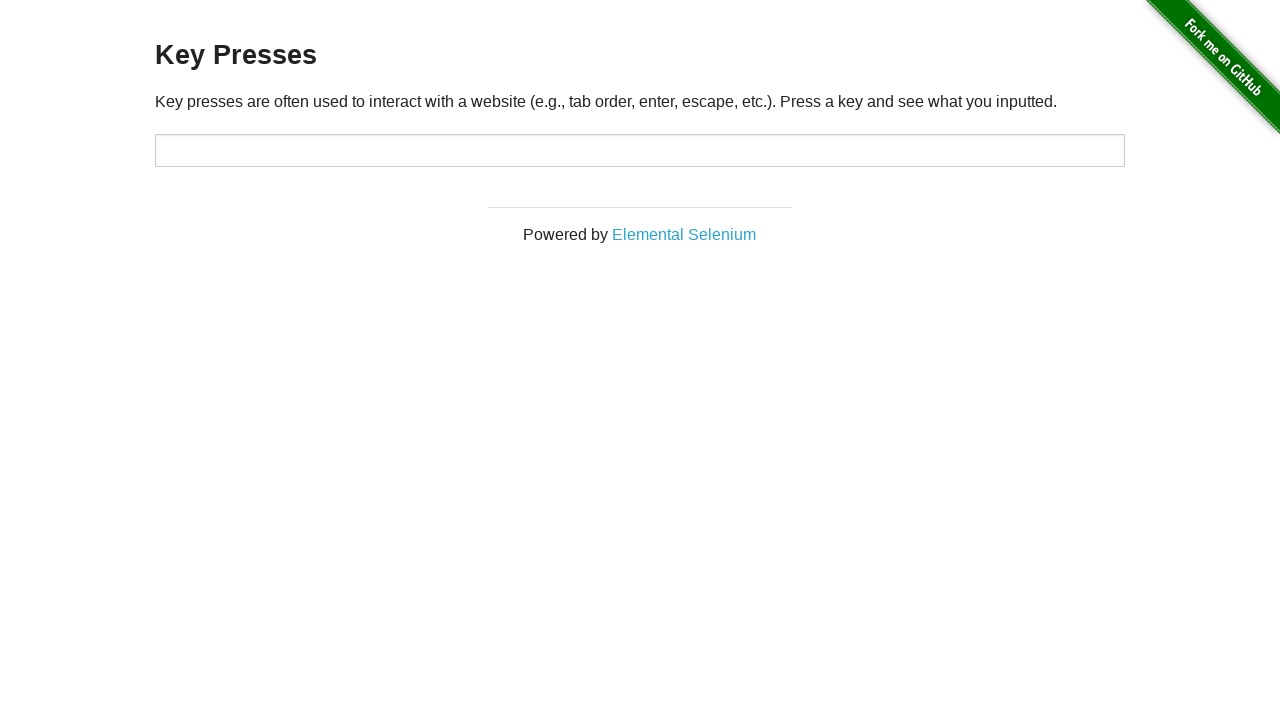

Pressed SPACE key on target element on #target
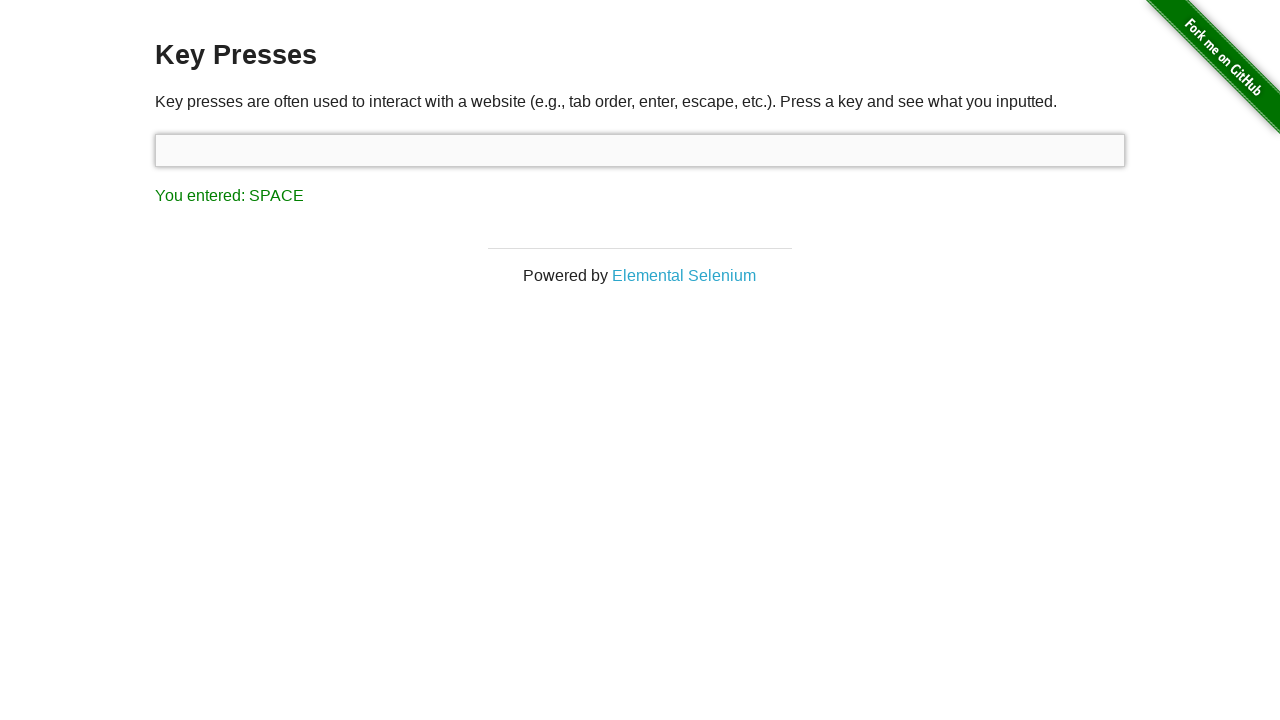

Result element loaded after SPACE key press
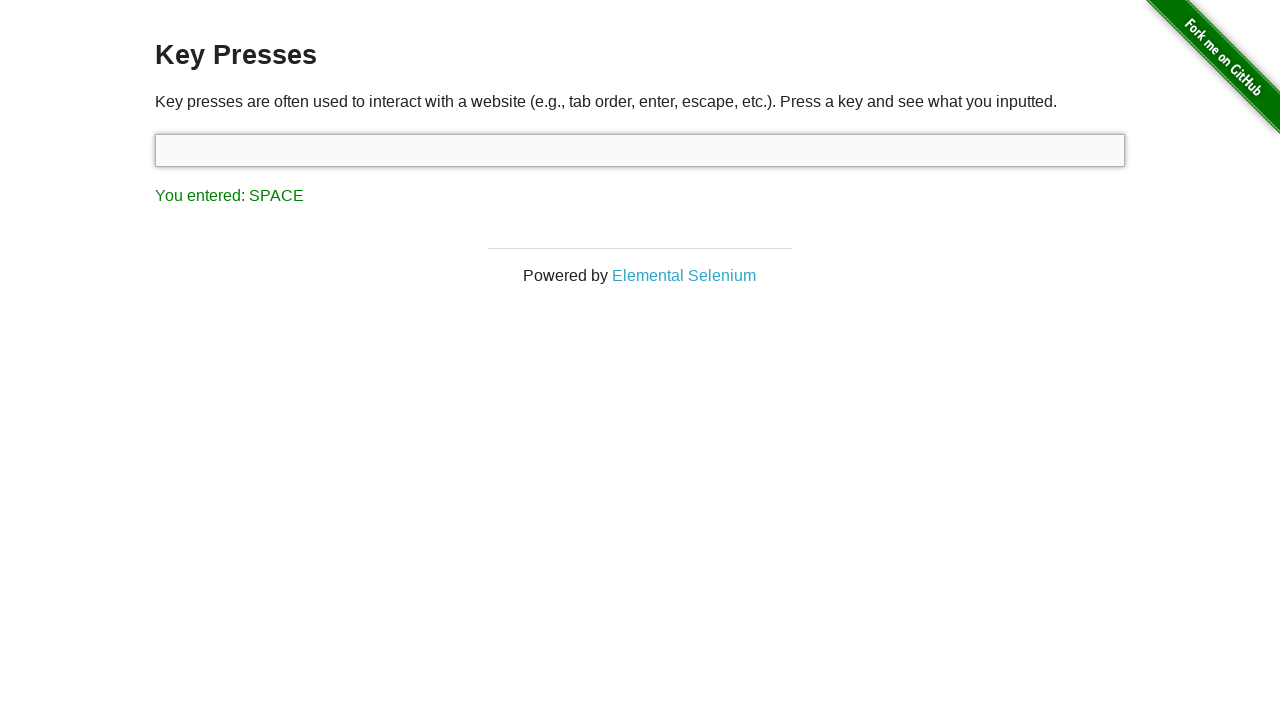

Retrieved result text: 'You entered: SPACE'
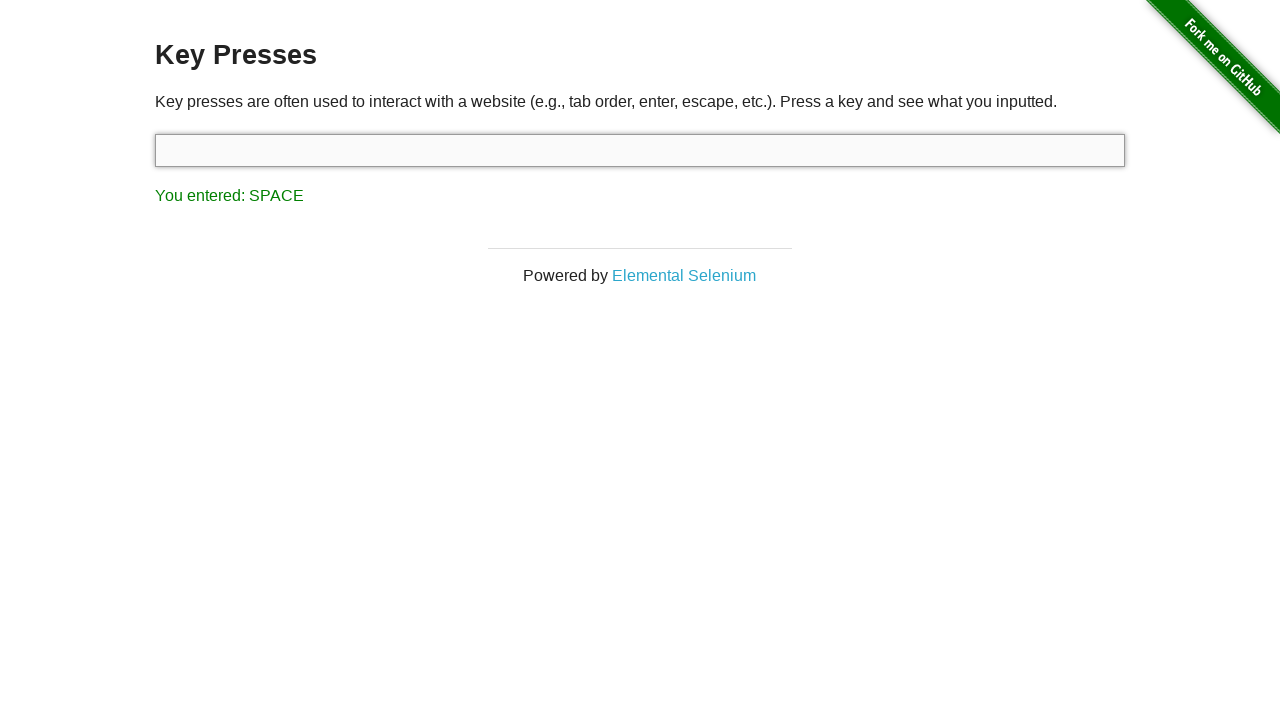

Assertion passed: result text contains 'You entered: SPACE'
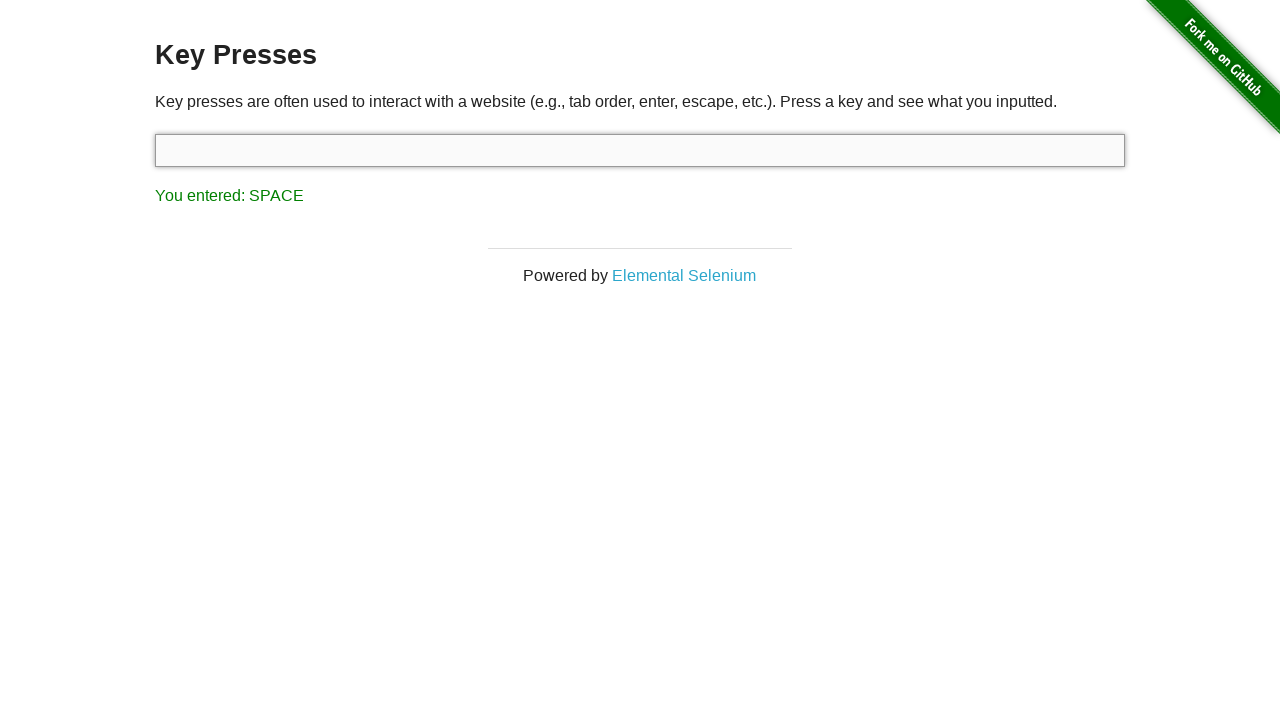

Pressed LEFT arrow key
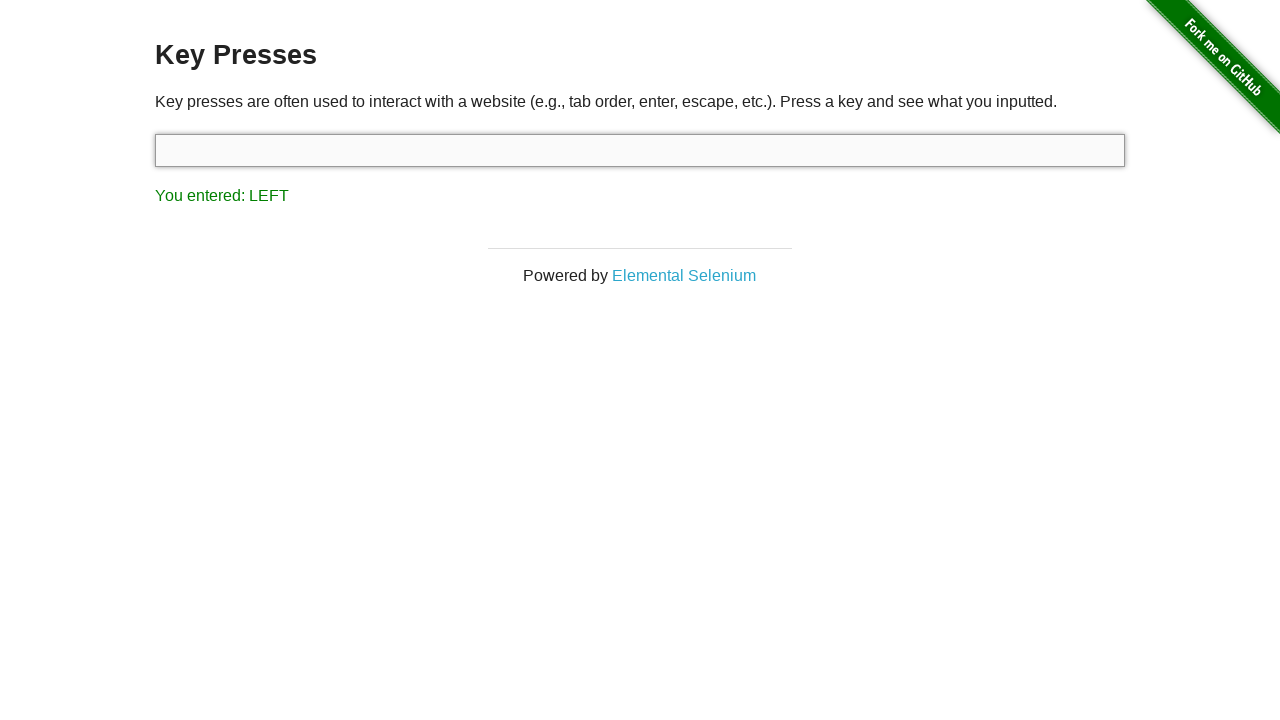

Retrieved result text after LEFT arrow key: 'You entered: LEFT'
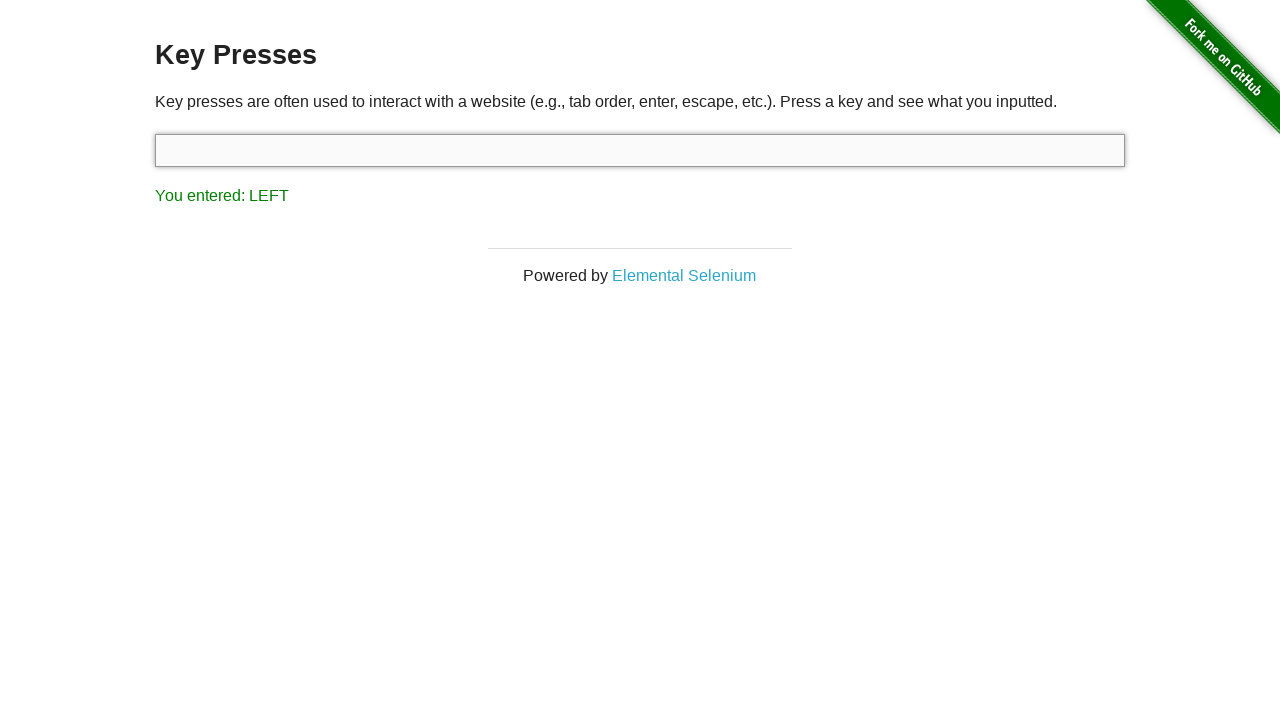

Assertion passed: result text contains 'You entered: LEFT'
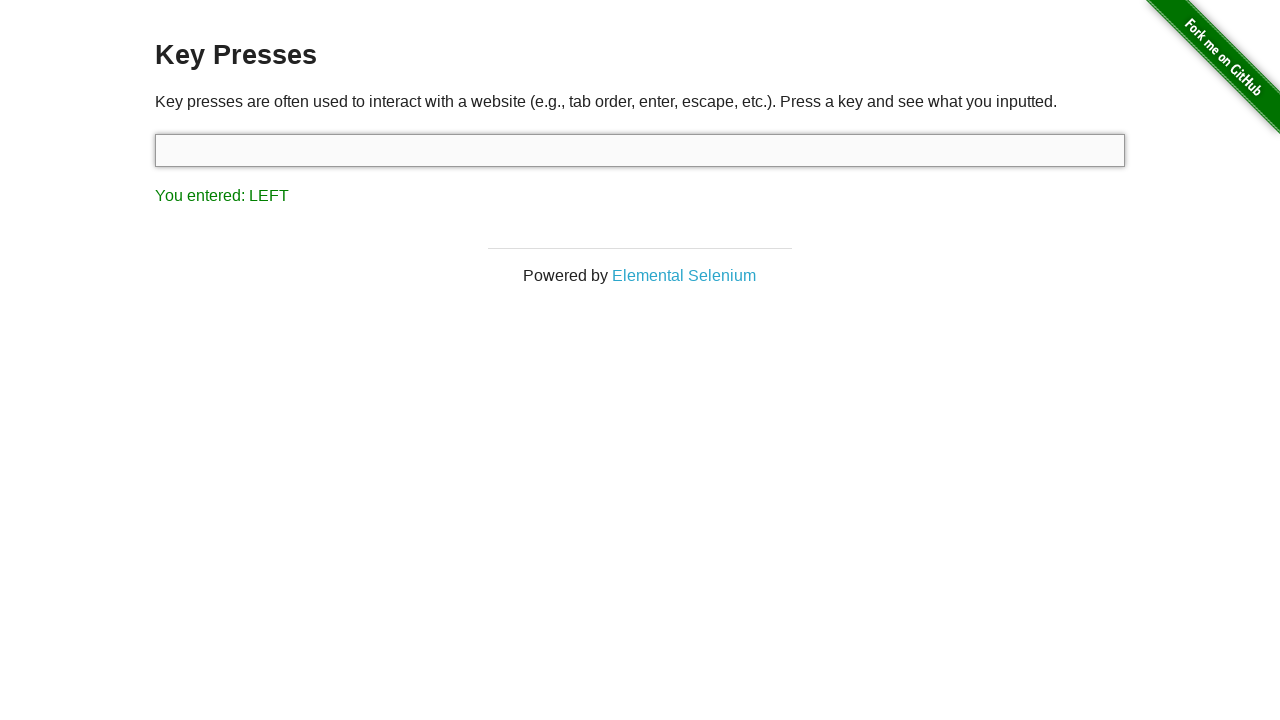

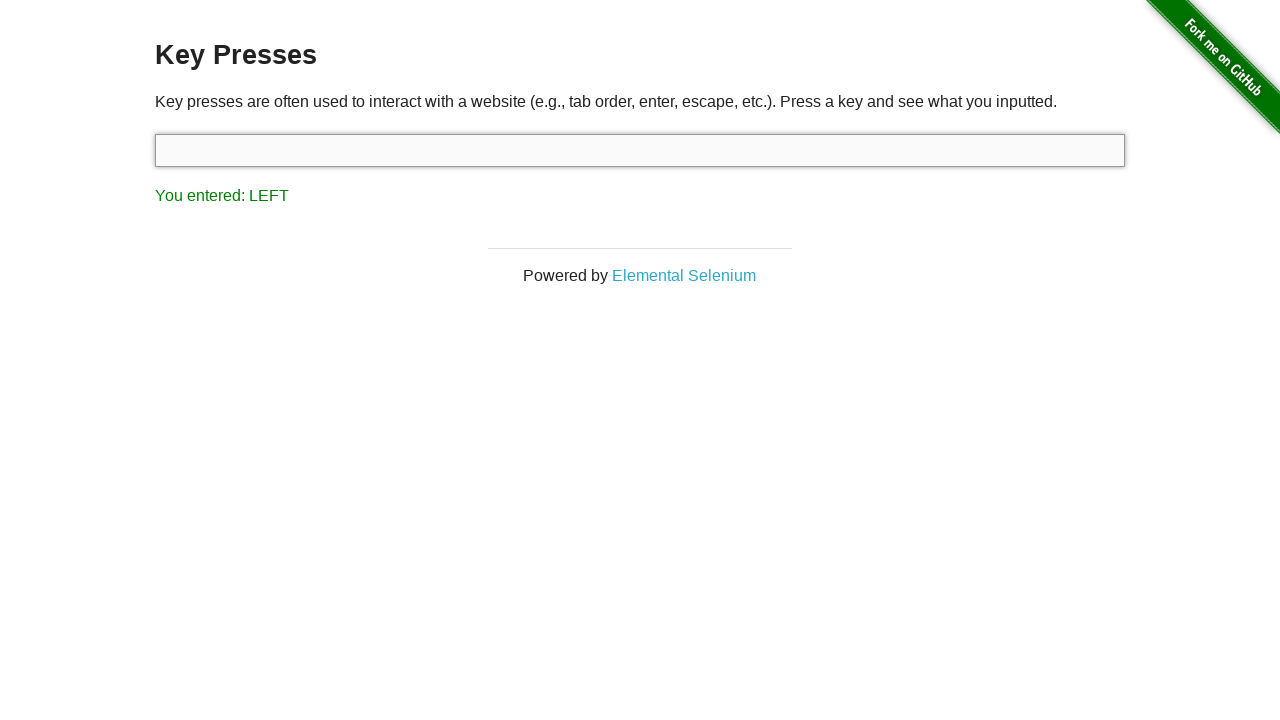